Tests prompt alert by entering text and accepting it

Starting URL: https://seleniumui.moderntester.pl/alerts.php

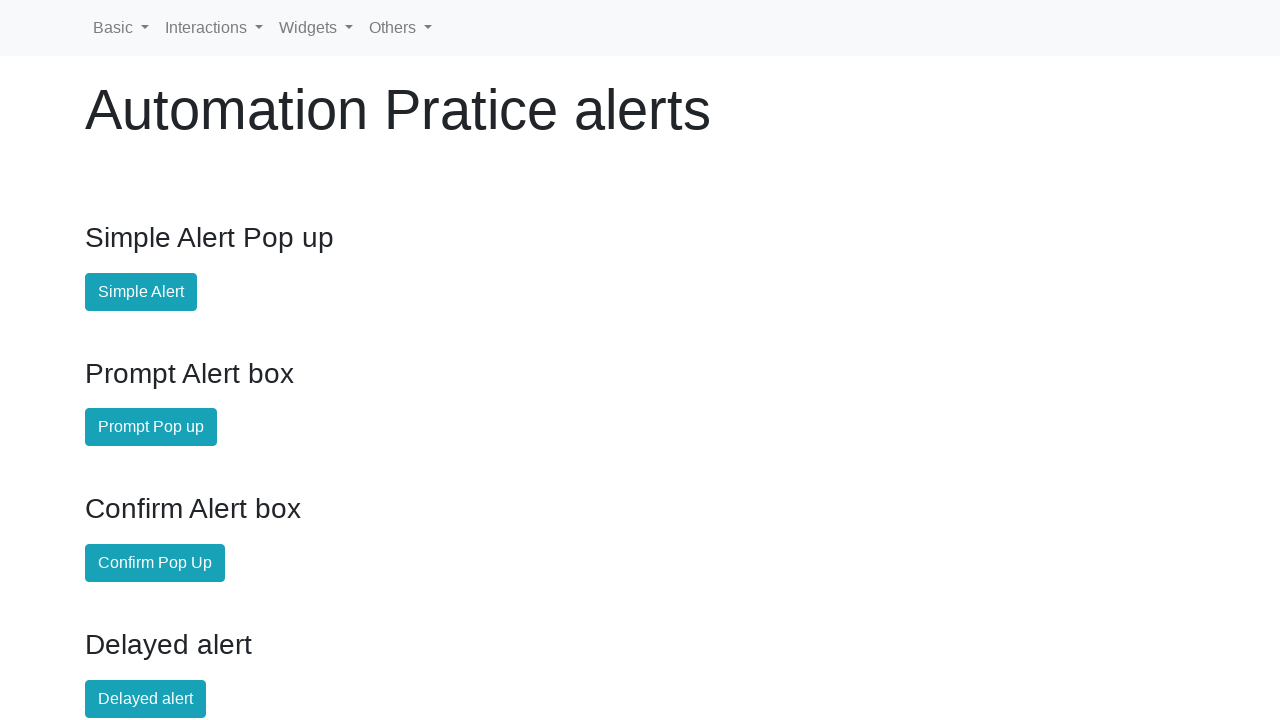

Set up dialog handler to accept prompt alert with text 'Test input text'
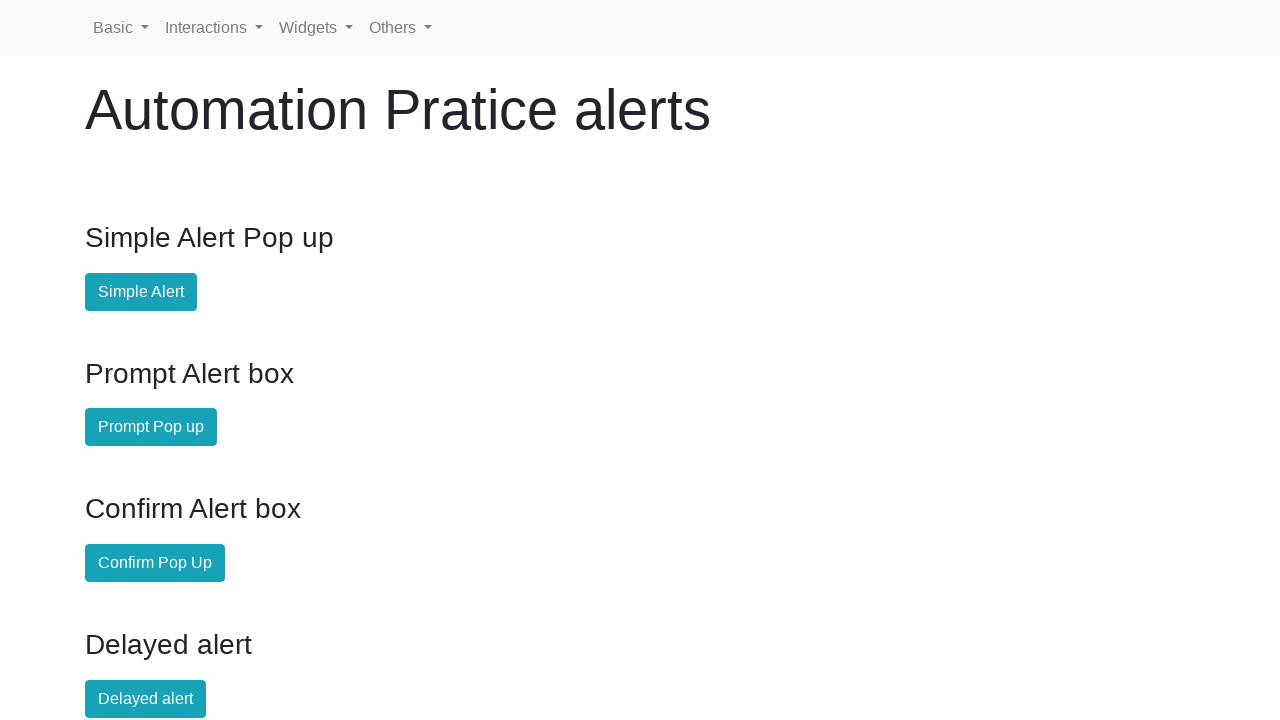

Clicked prompt alert button to trigger the alert at (151, 427) on #prompt-alert
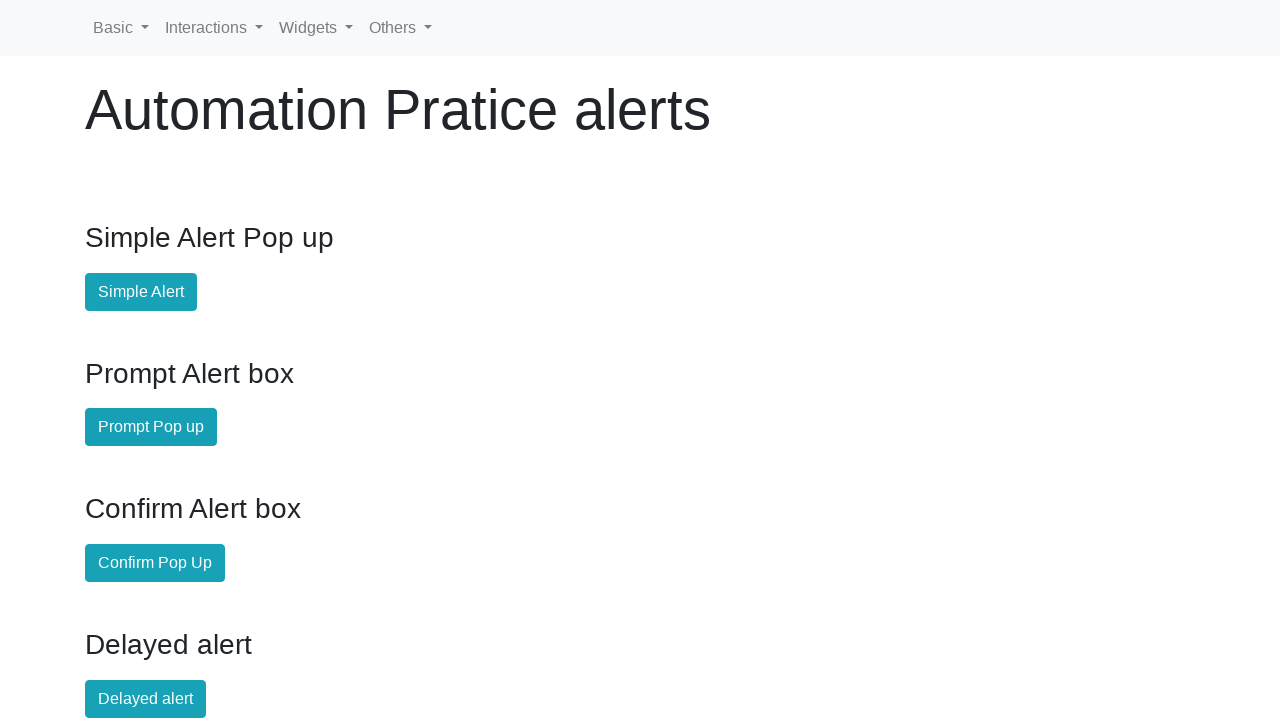

Retrieved result text from prompt label element
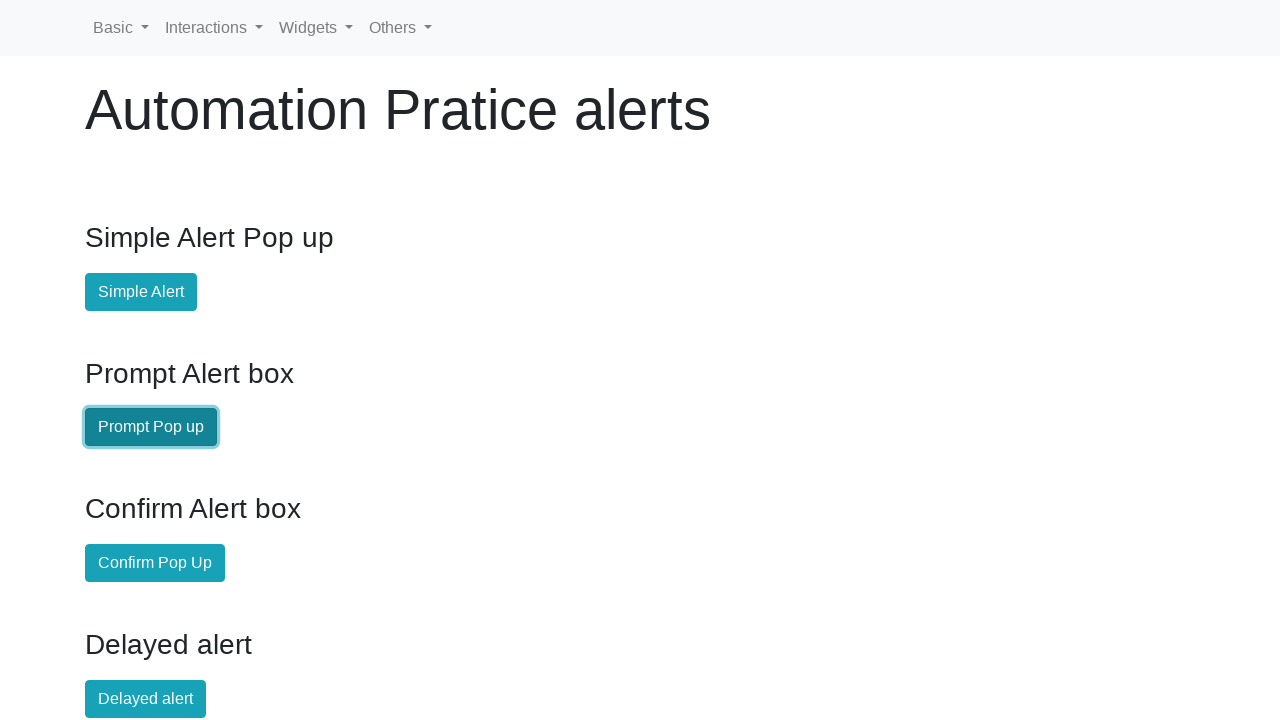

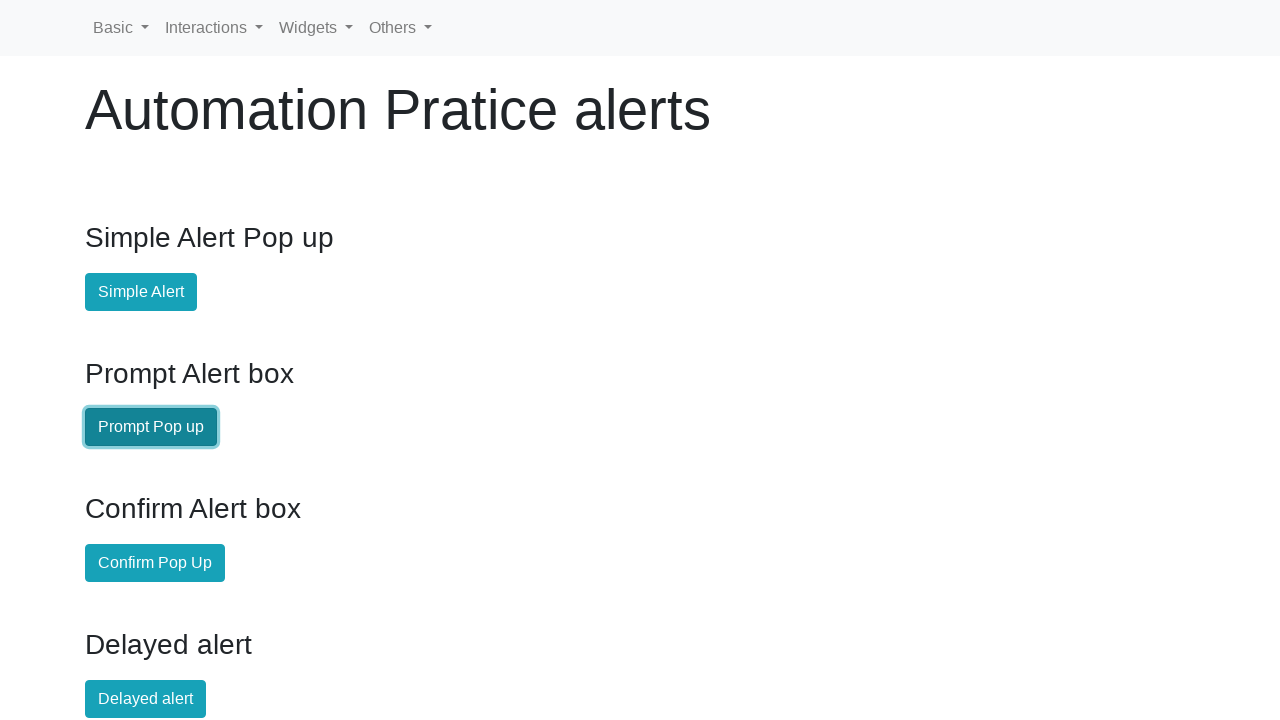